Tests moving mouse by offset from current position

Starting URL: https://www.selenium.dev/selenium/web/mouse_interaction.html

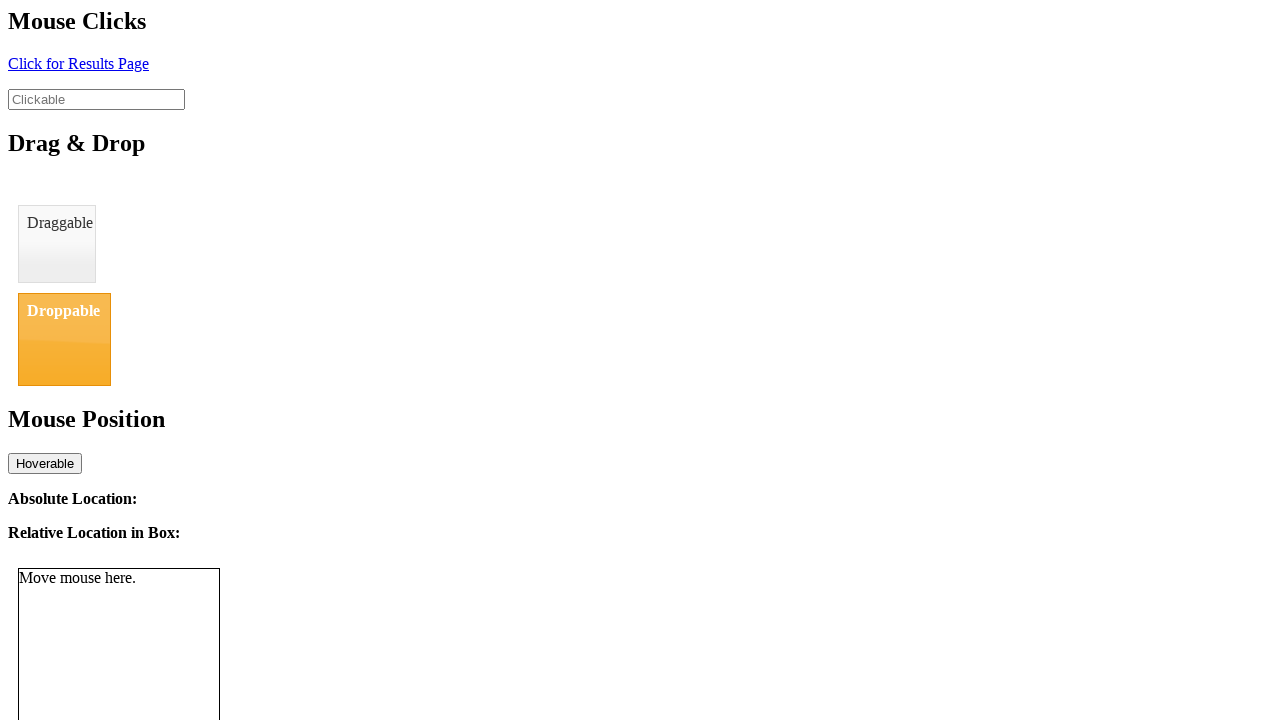

Moved mouse to initial position (8, 11) at (8, 11)
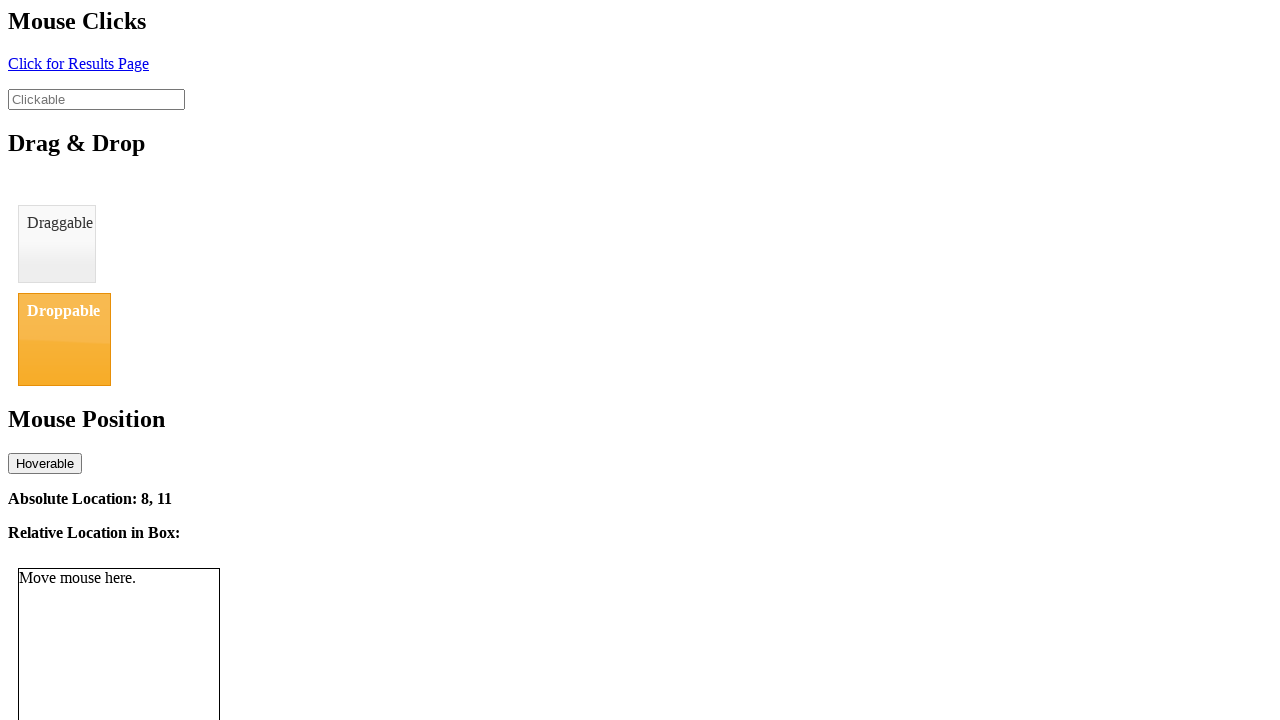

Moved mouse by offset (+13, +15) to position (21, 26) at (21, 26)
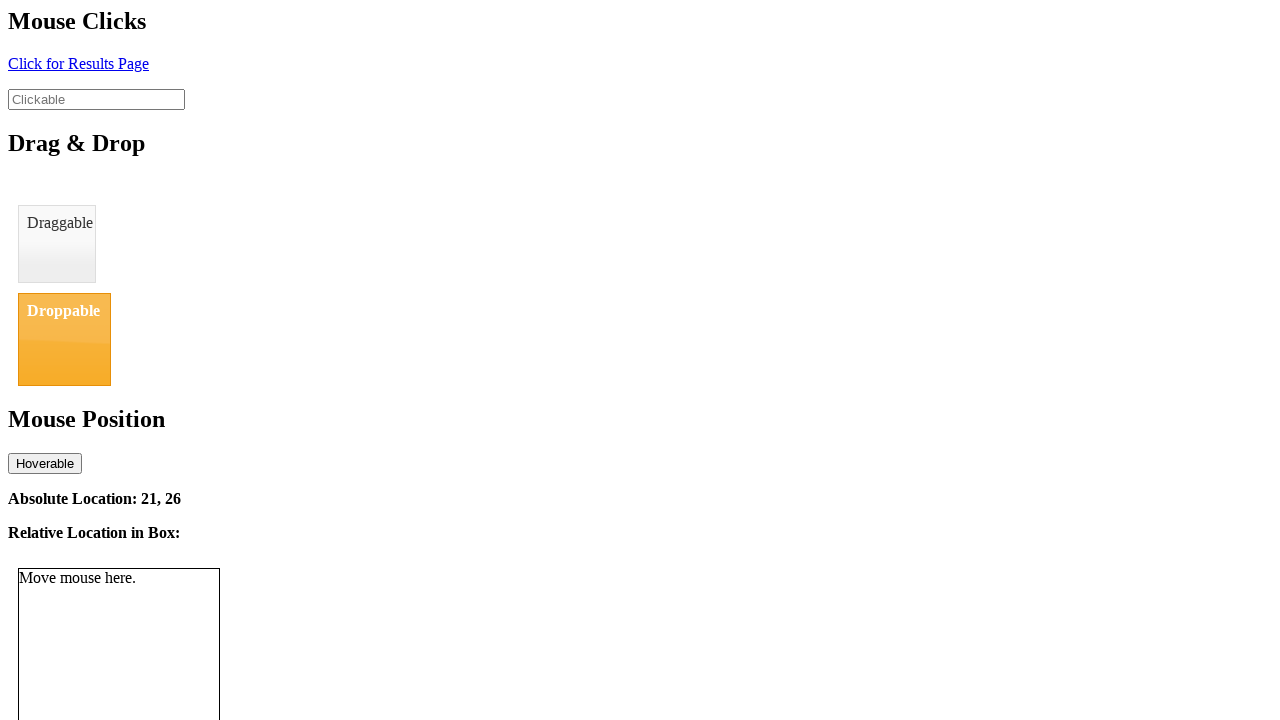

Location tracking element loaded
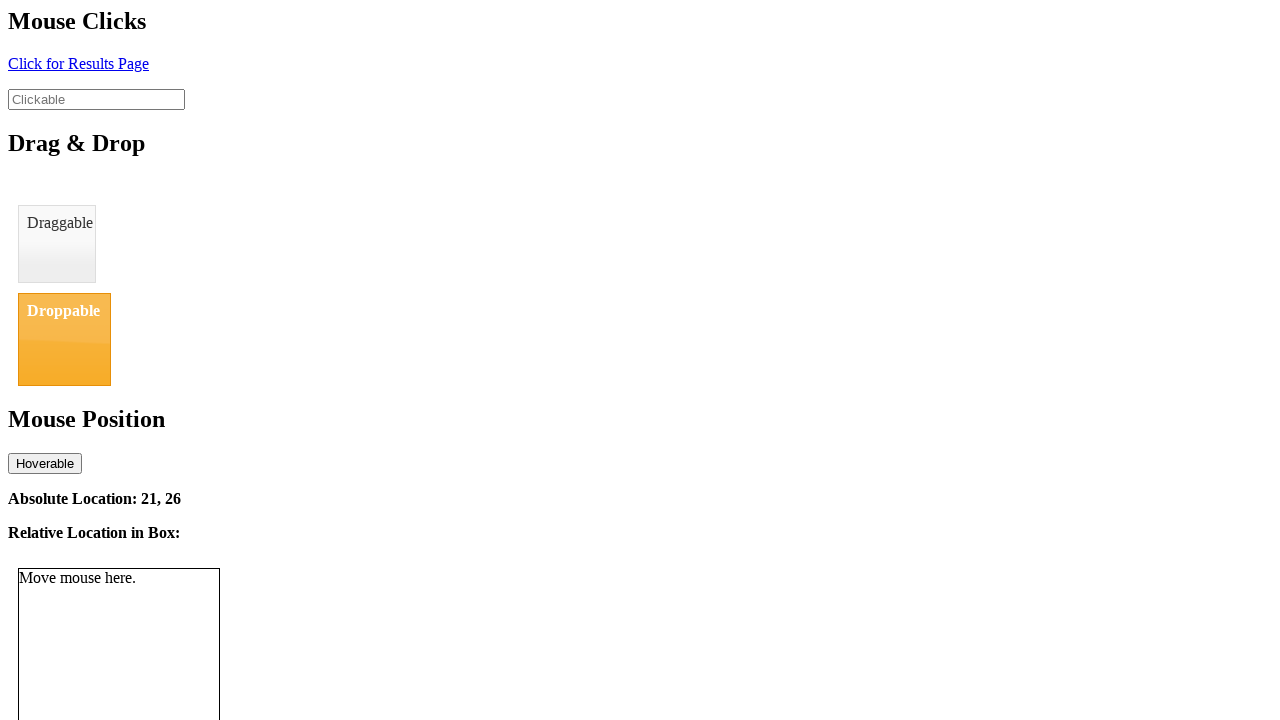

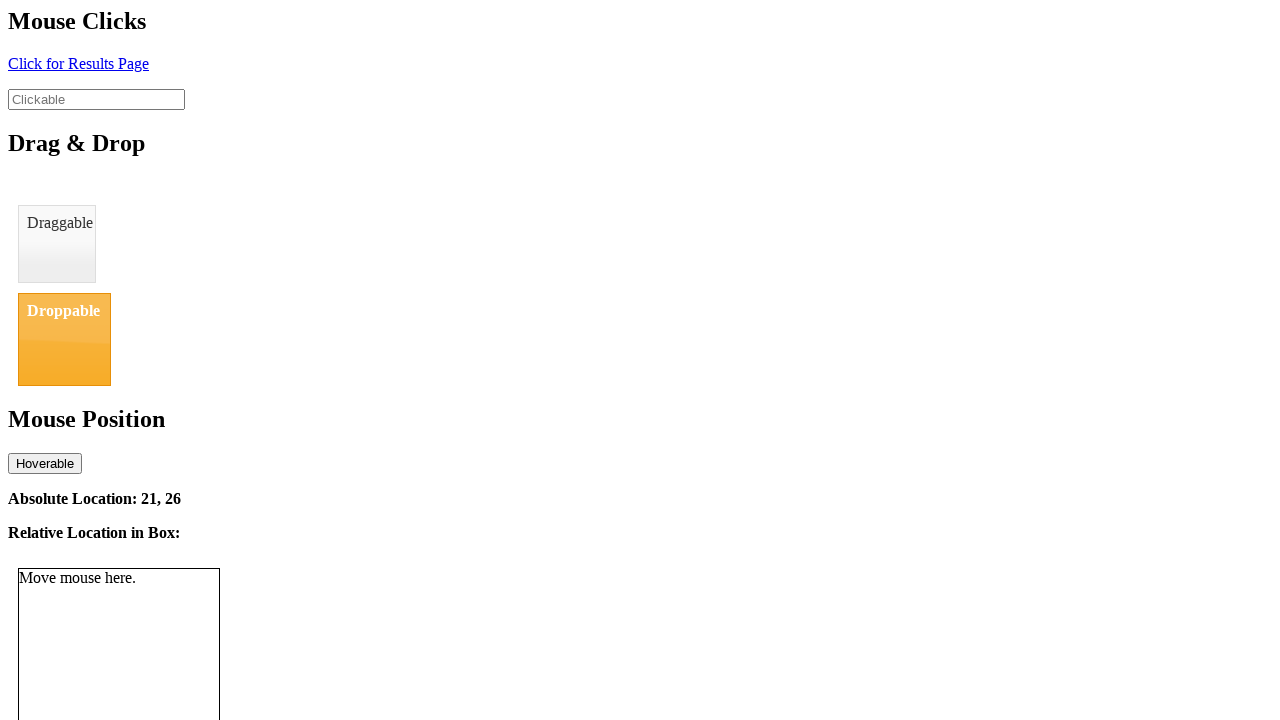